Tests drag and drop functionality by dragging an element and dropping it onto a target element within an iframe

Starting URL: https://jqueryui.com/droppable

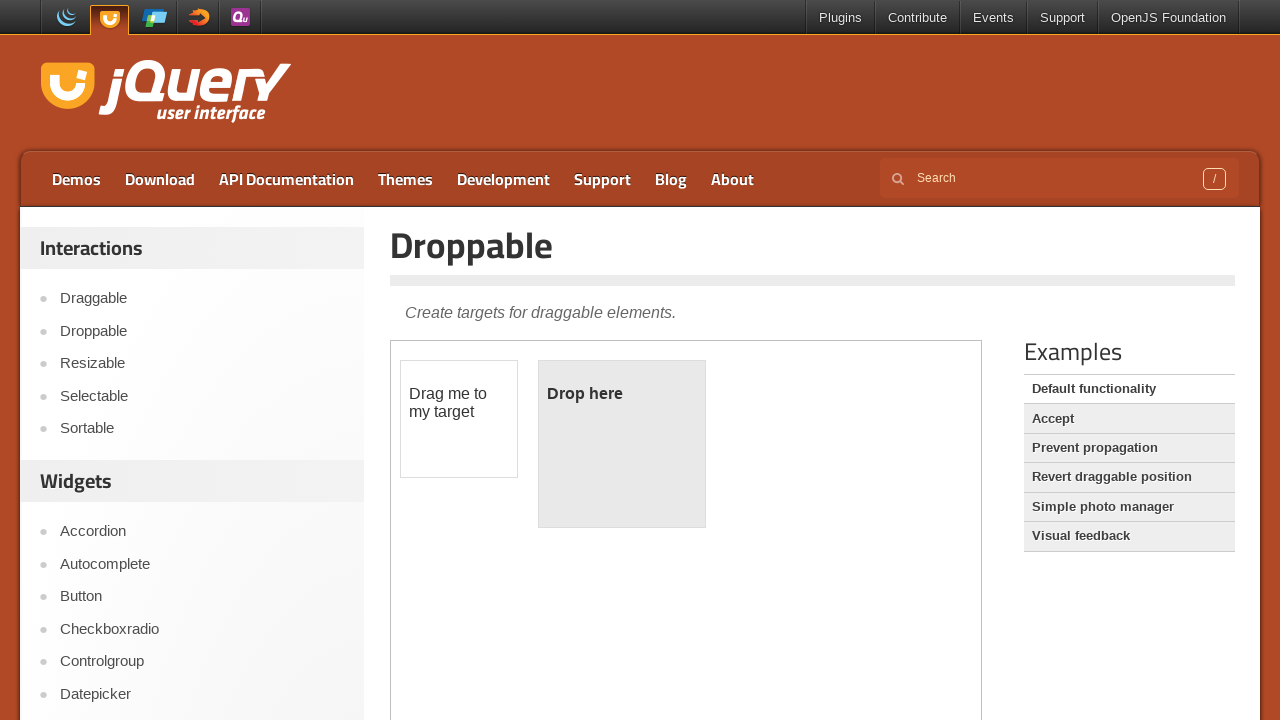

Located the iframe containing drag and drop demo
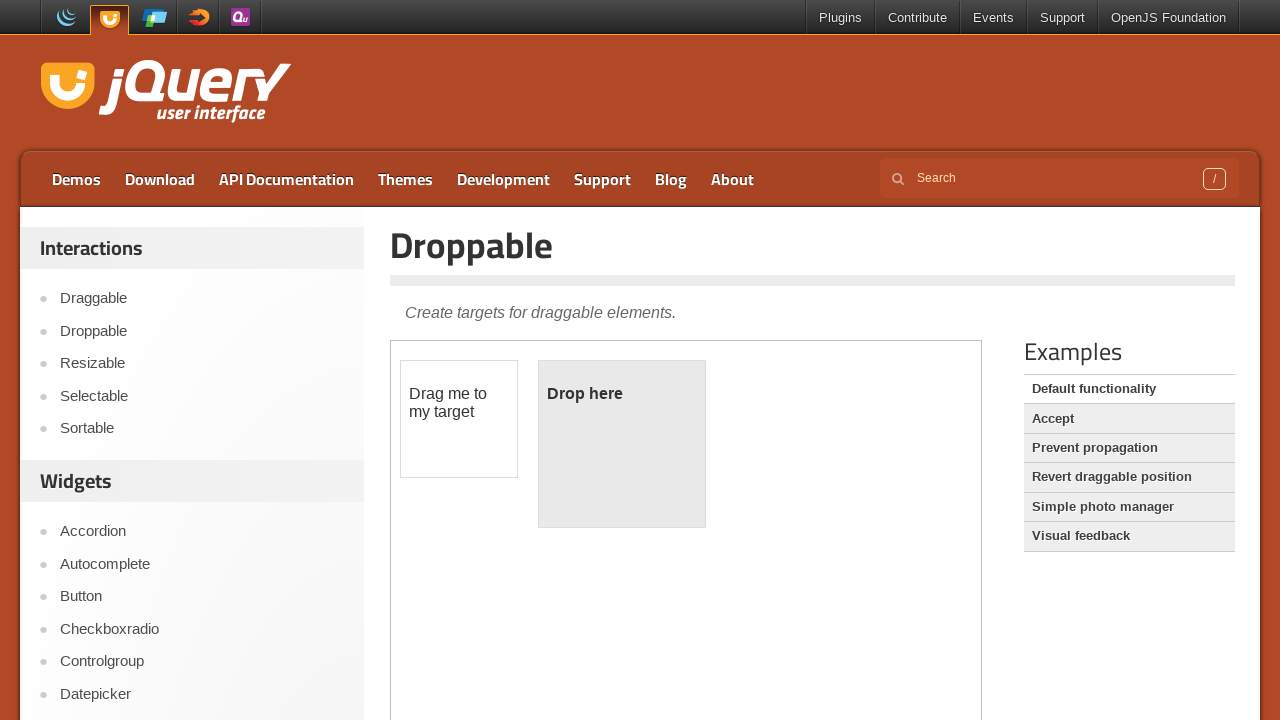

Located the draggable element
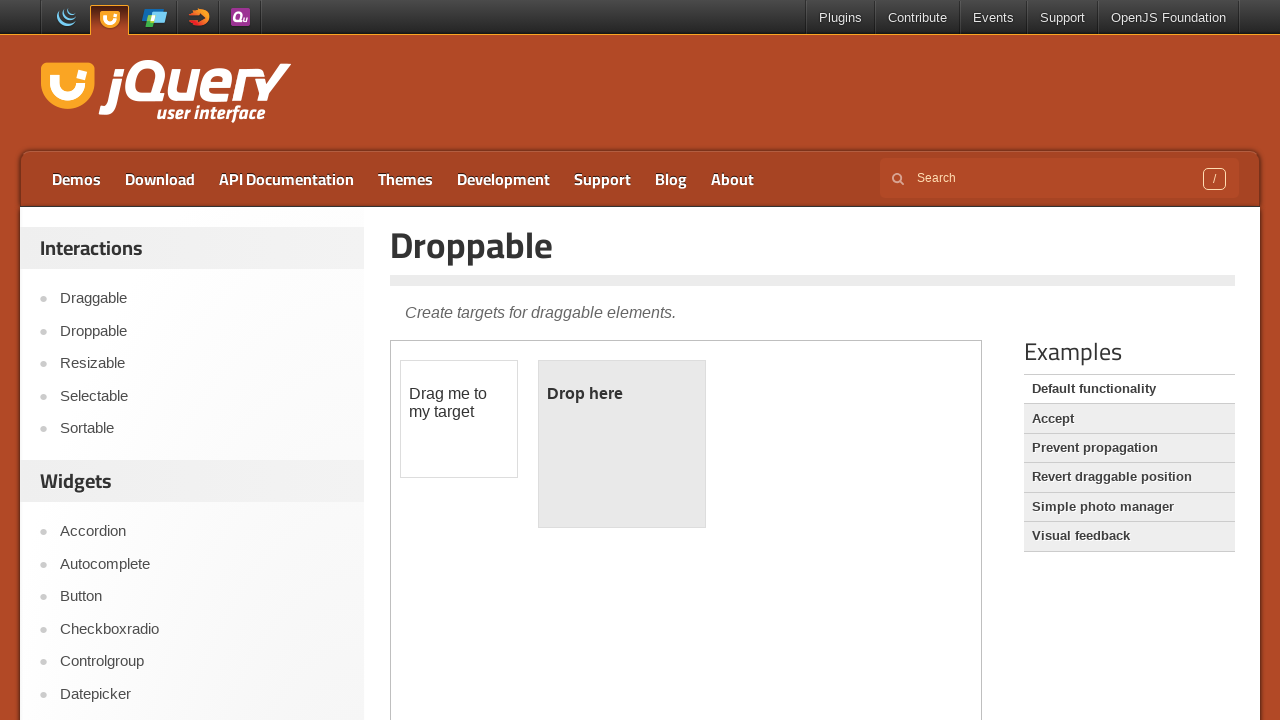

Located the droppable target element
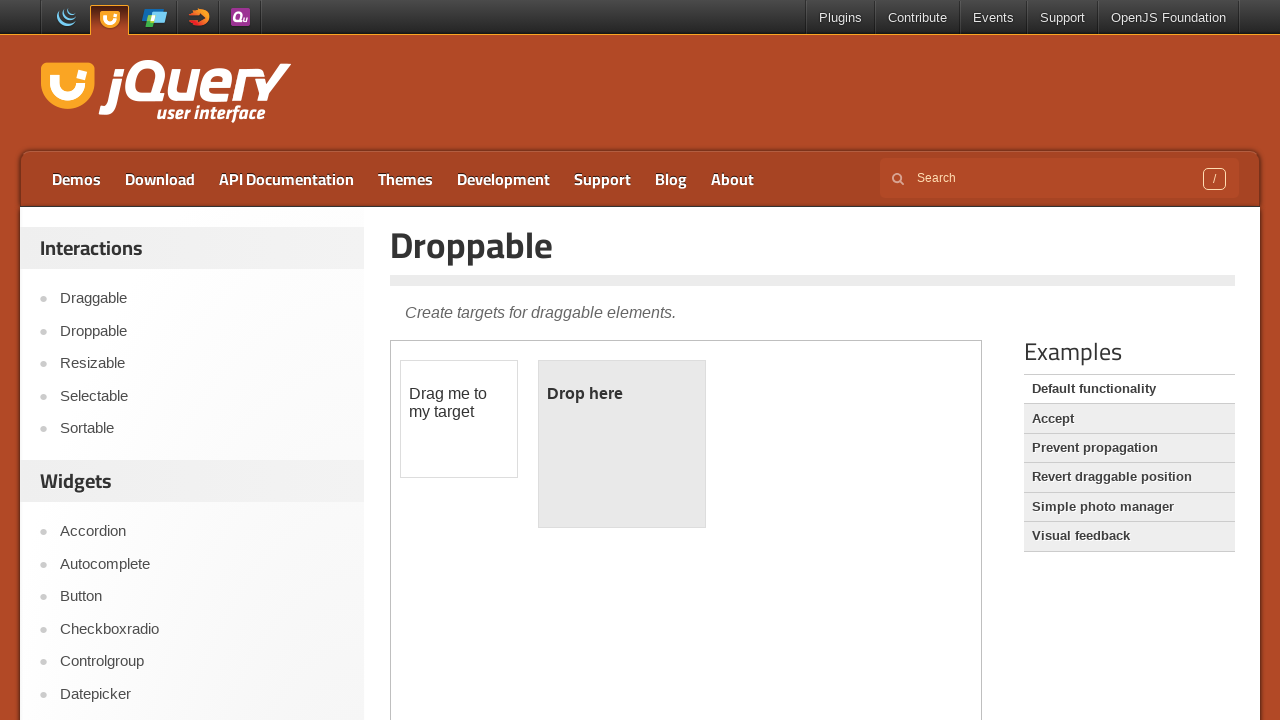

Dragged draggable element onto droppable target at (622, 444)
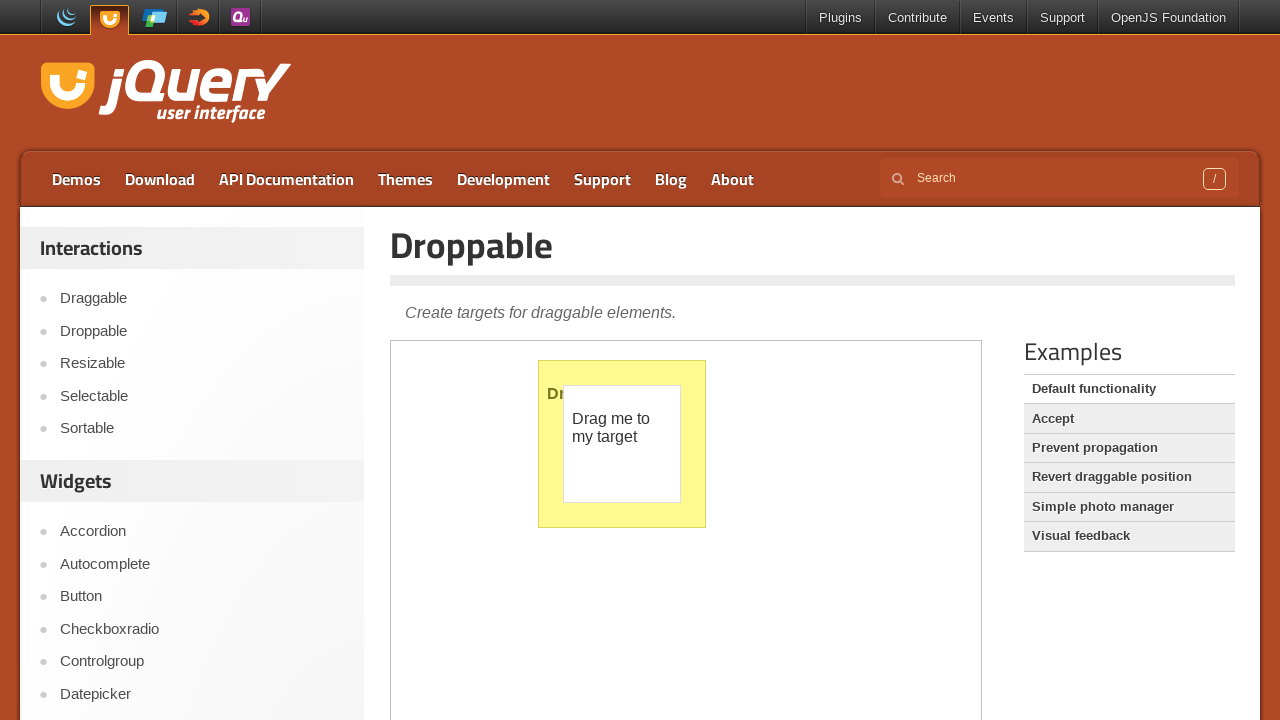

Retrieved bounding box of draggable element after drop
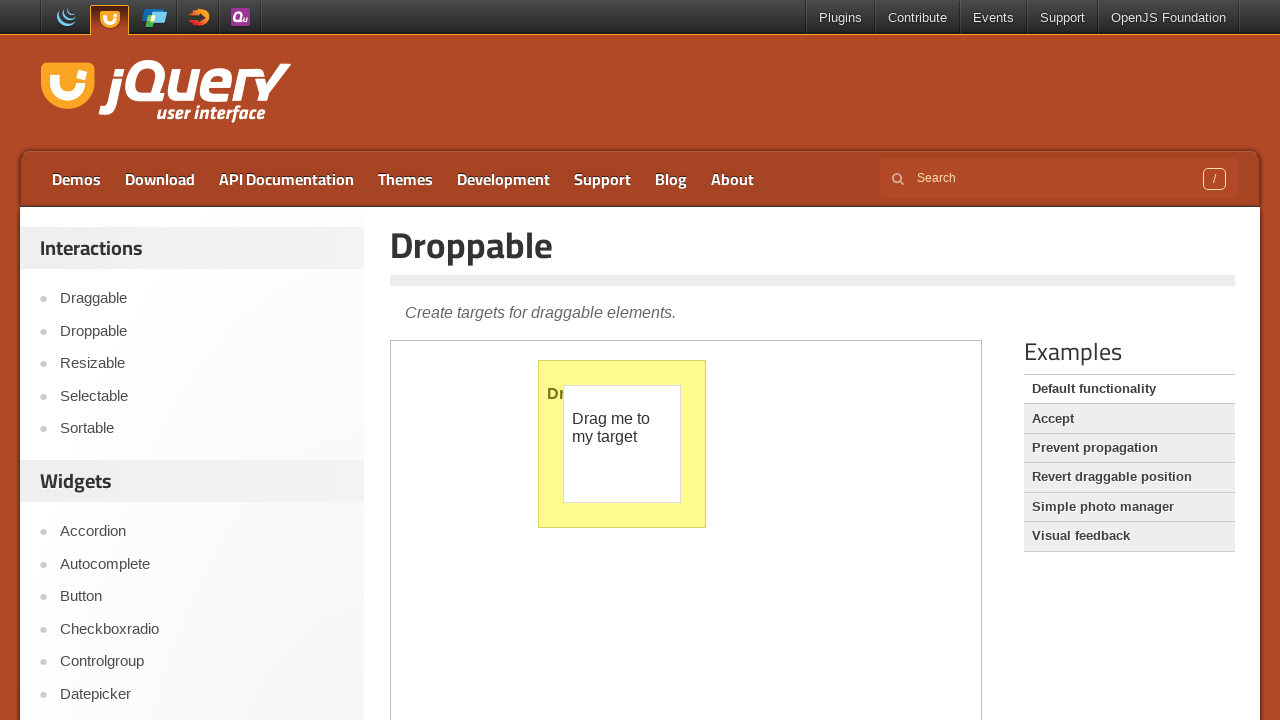

Draggable element position: X = 563.109375 Y = 384.875
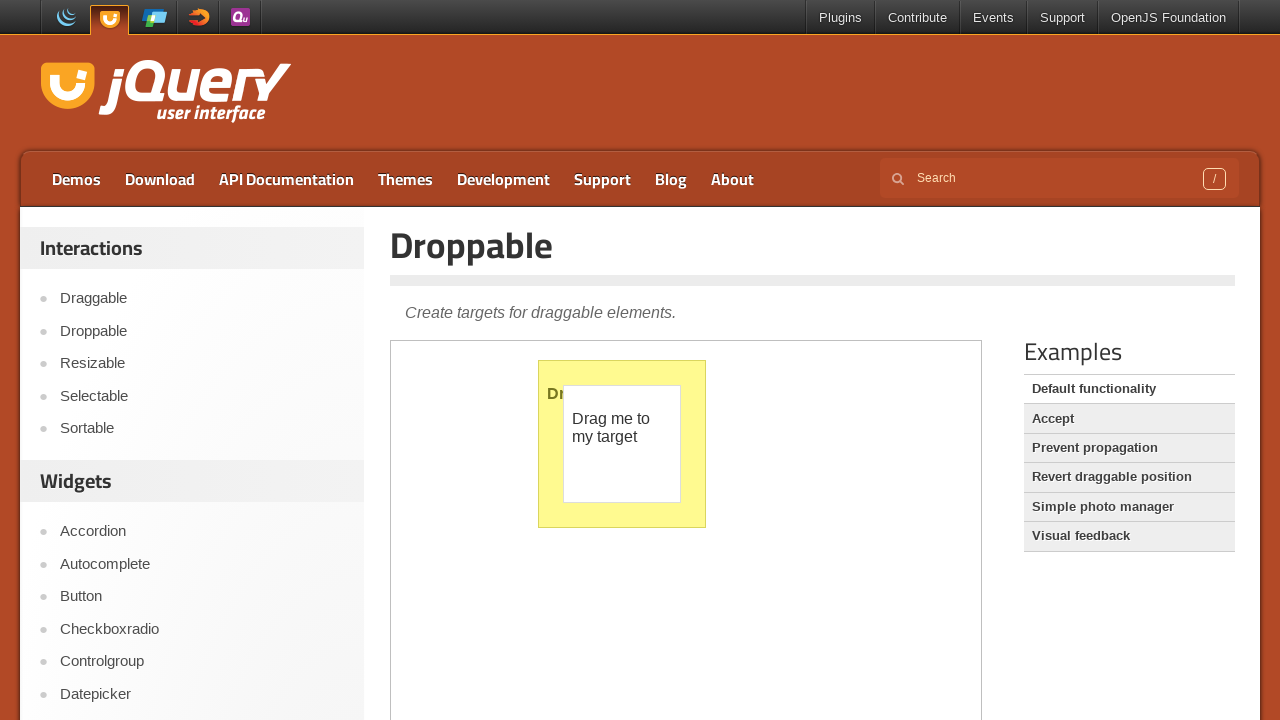

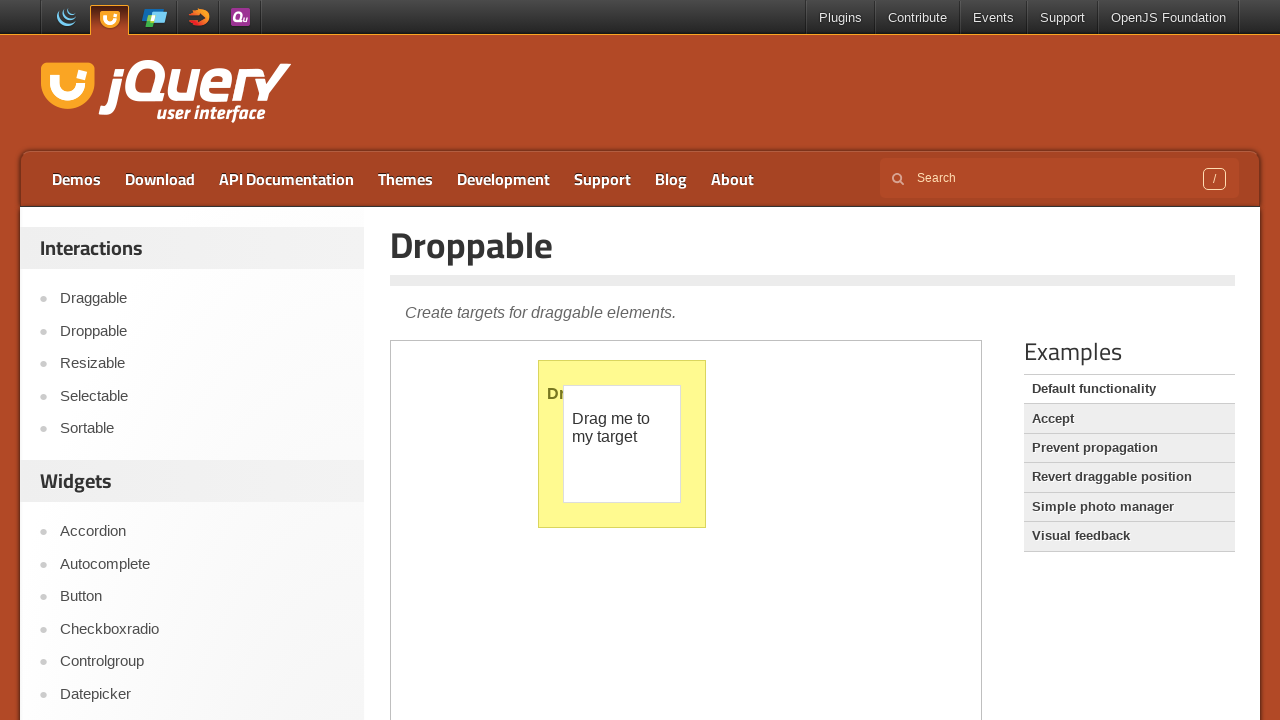